Navigates to Pensador quotes website and waits for quotes and author elements to load on the page

Starting URL: https://www.pensador.com/citacoes/

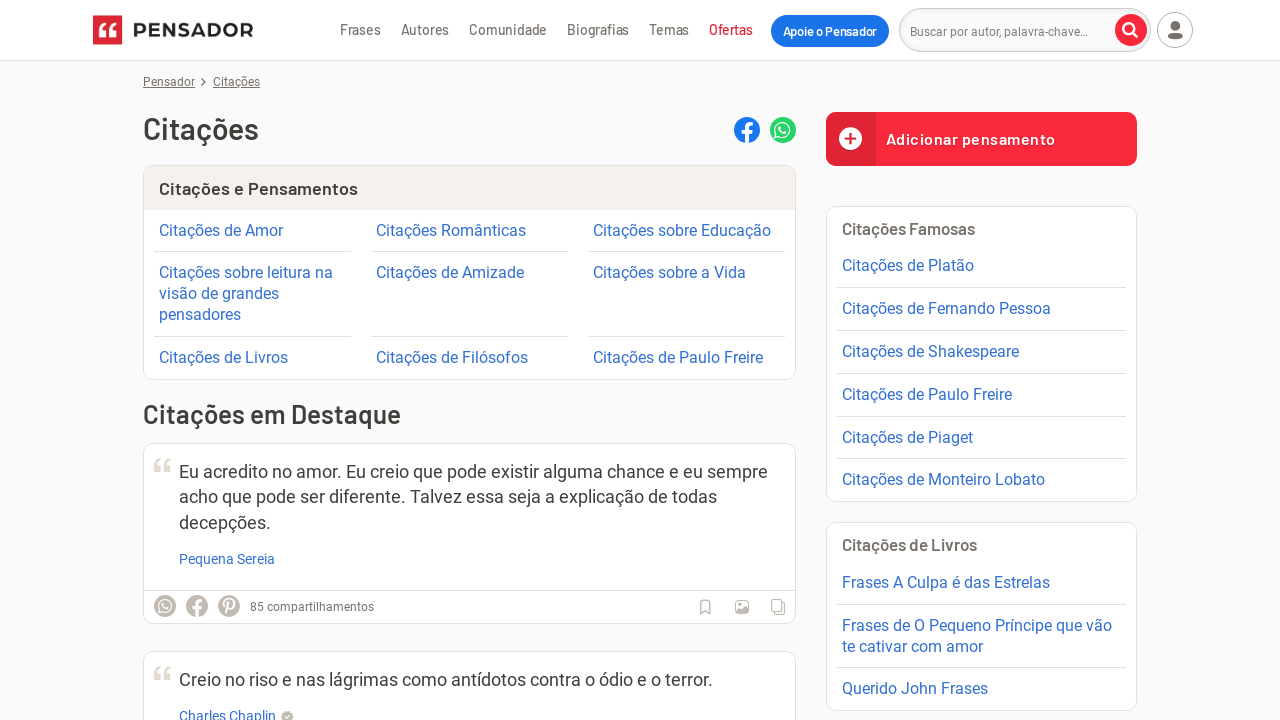

Navigated to Pensador quotes website
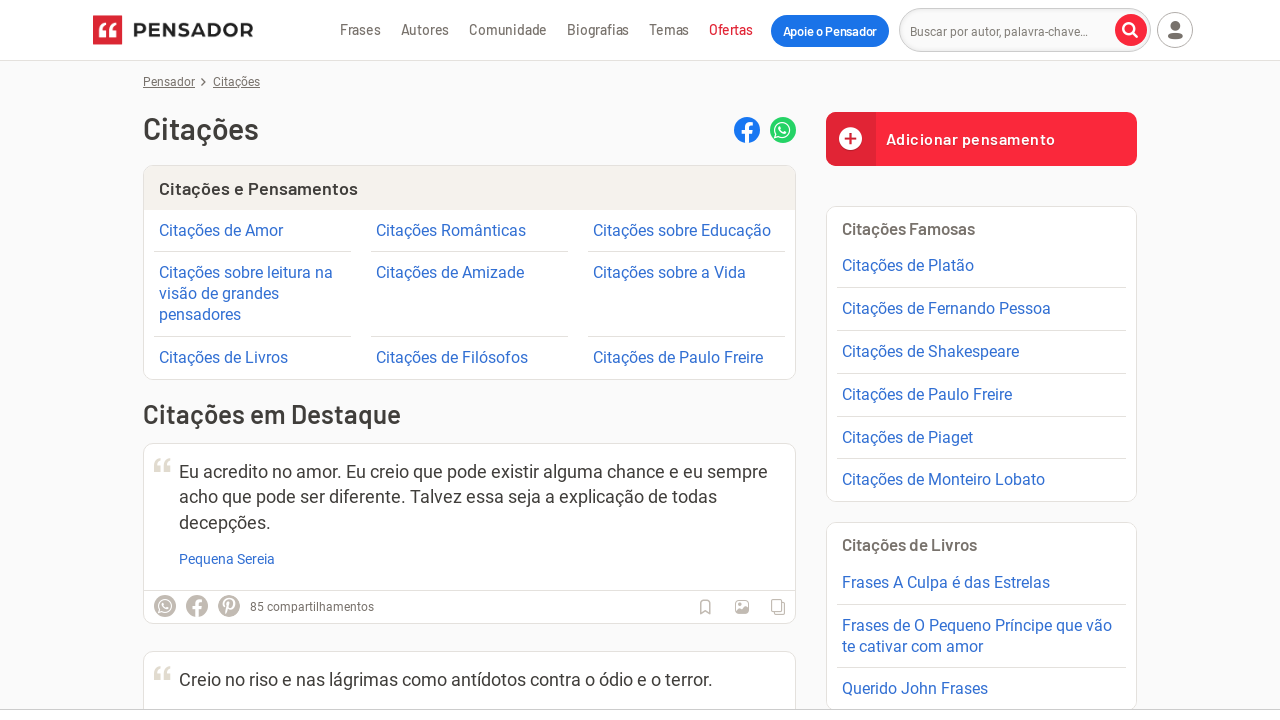

Waited for quote elements (p tags) to load
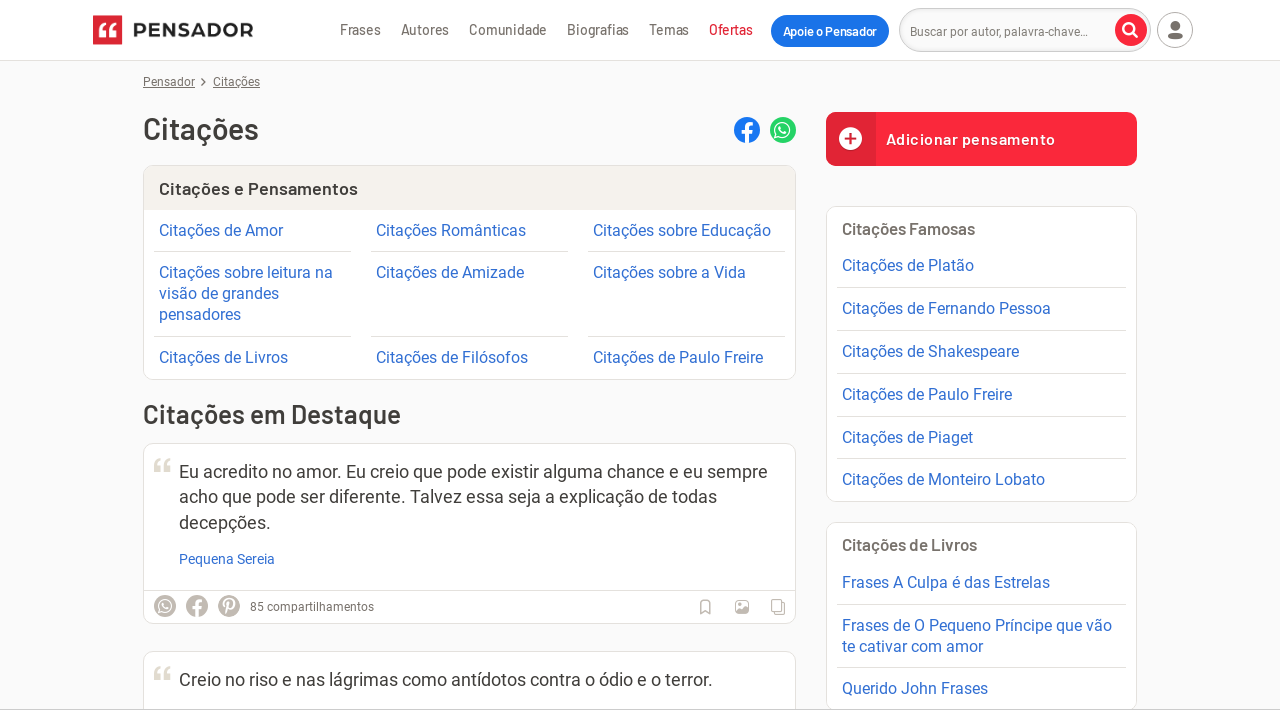

Waited for author elements to load
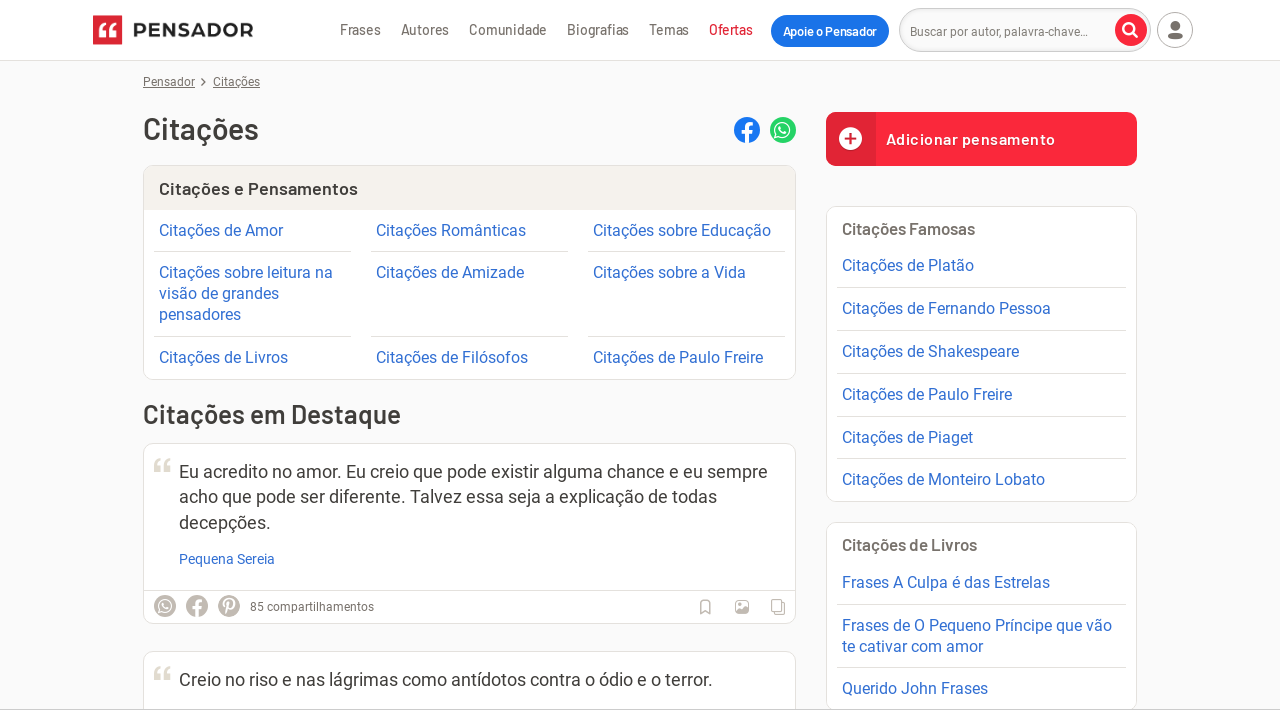

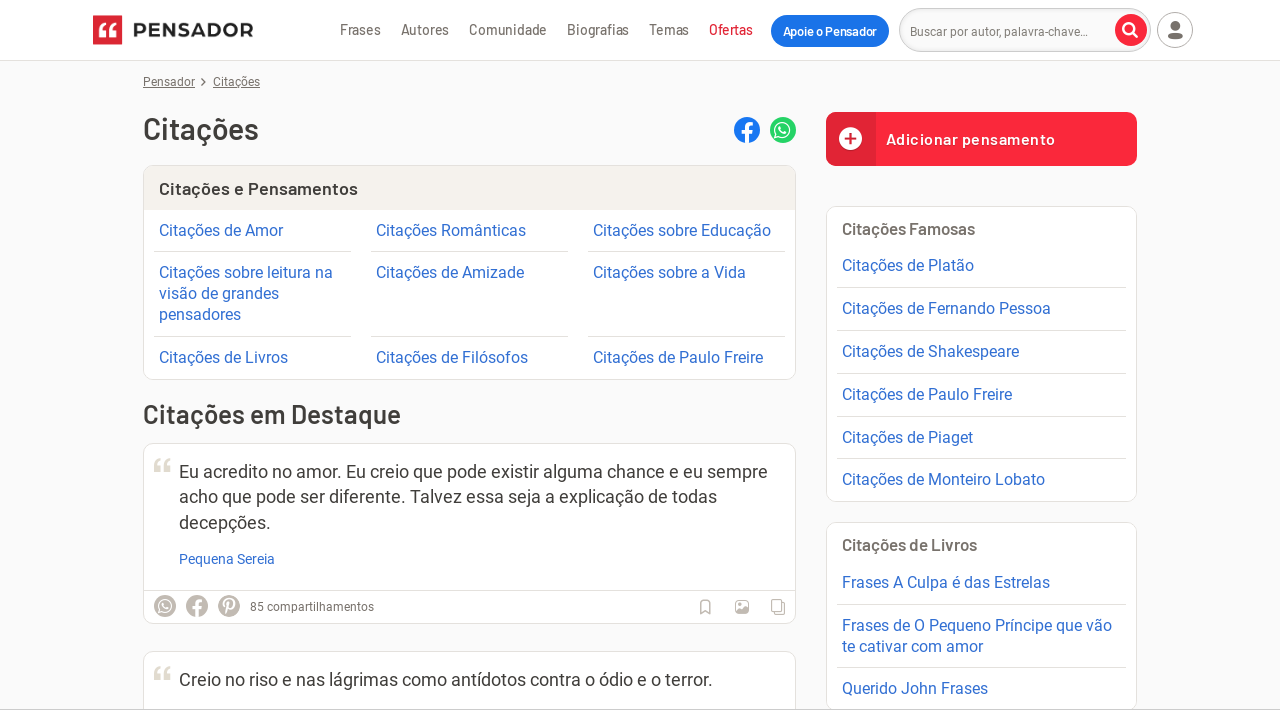